Tests checkbox selection, radio button selection, and show/hide functionality on a practice automation page

Starting URL: https://rahulshettyacademy.com/AutomationPractice

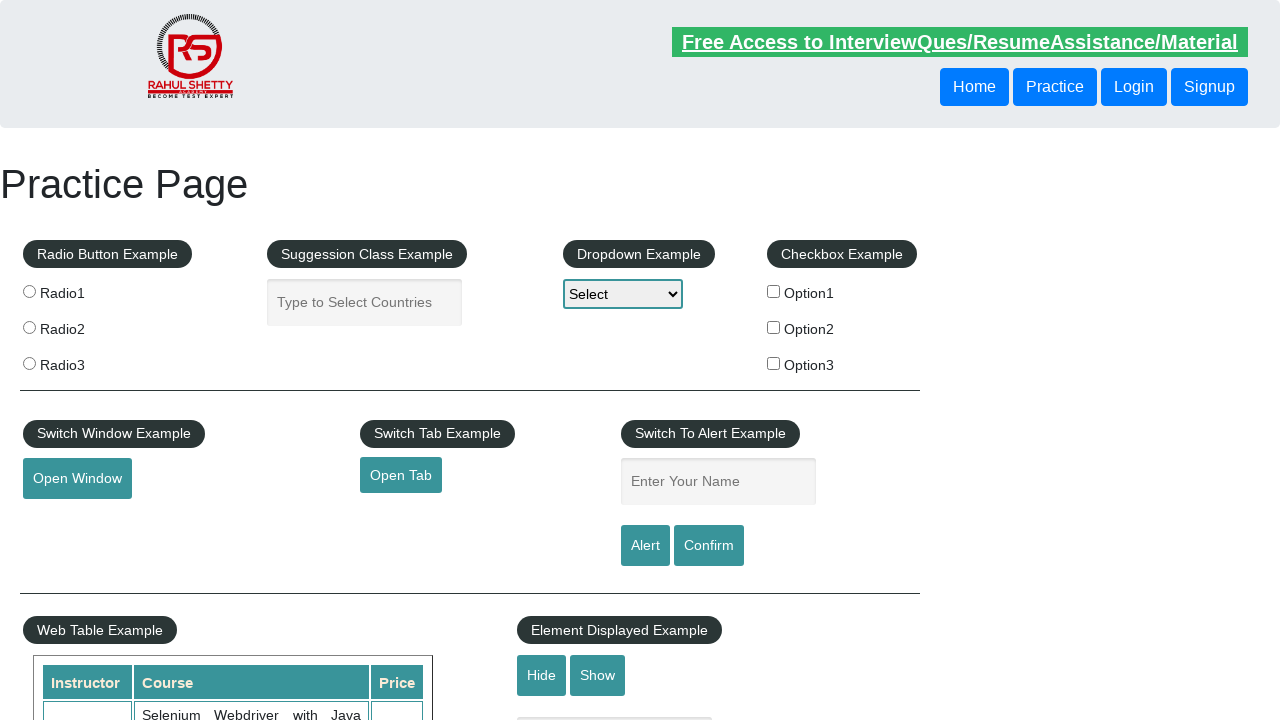

Navigated to automation practice page
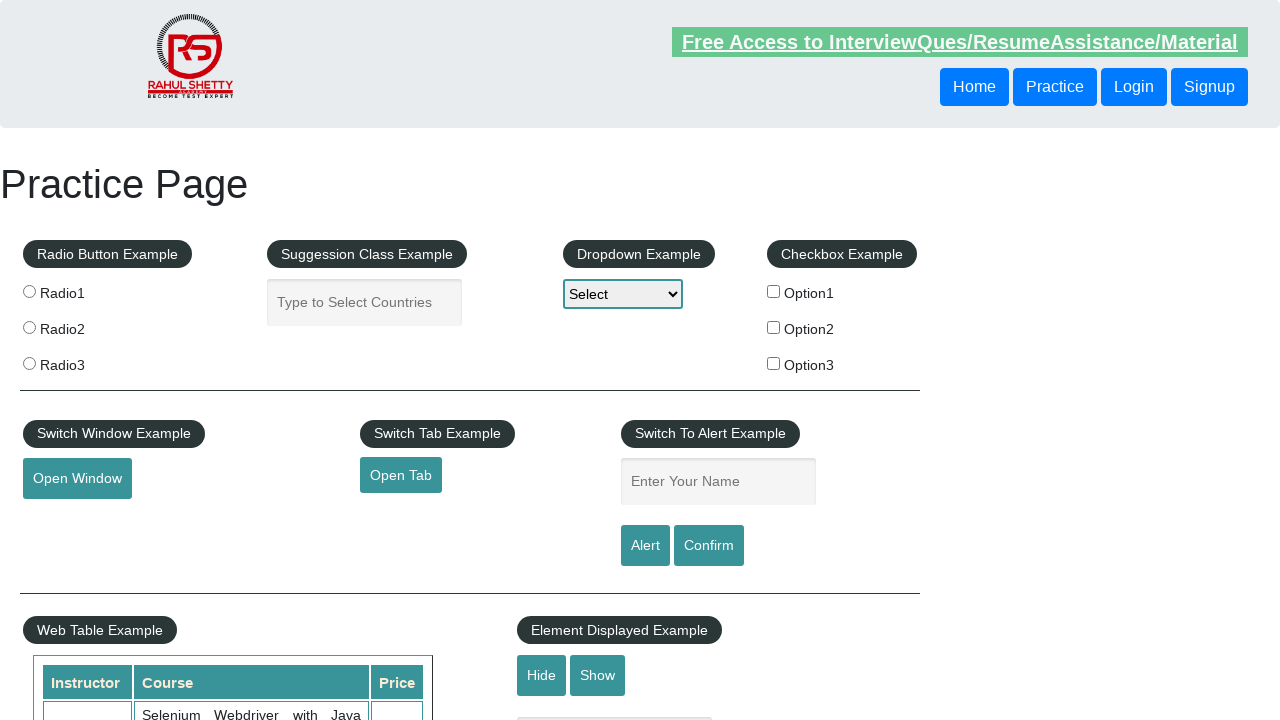

Located all checkboxes on the page
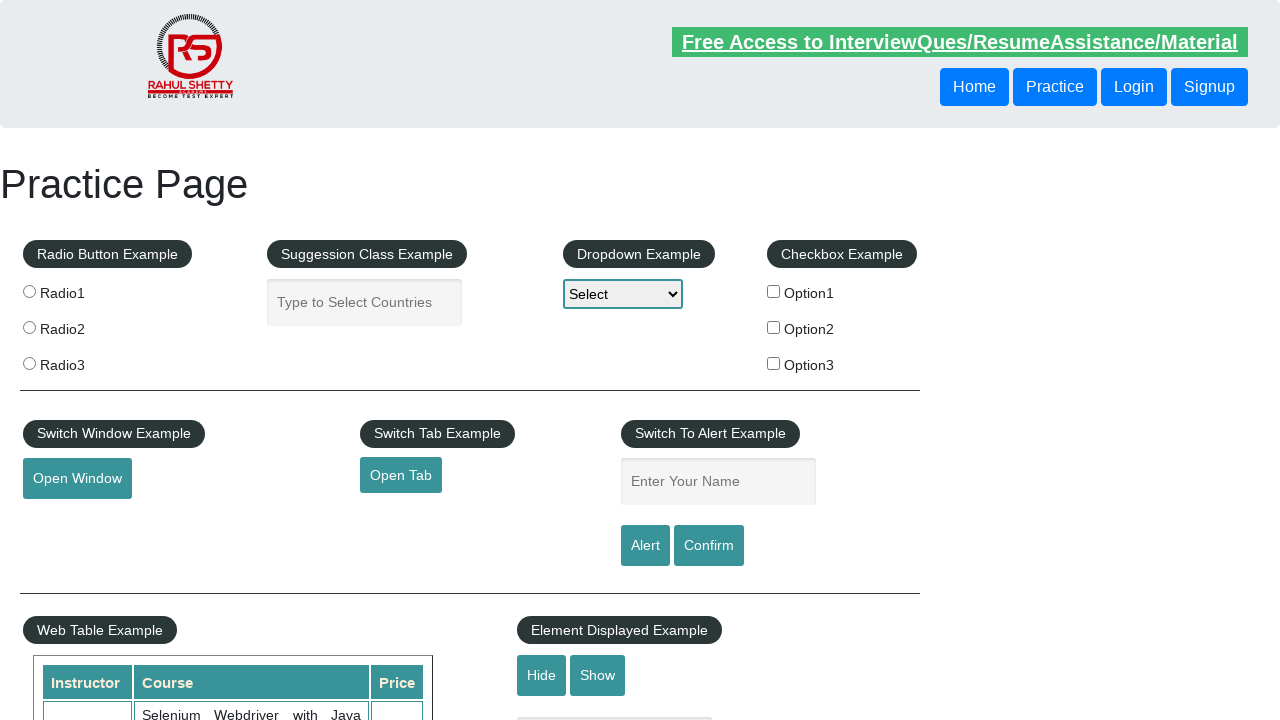

Found and clicked checkbox with value 'option2' at (774, 327) on xpath=//input[@type='checkbox'] >> nth=1
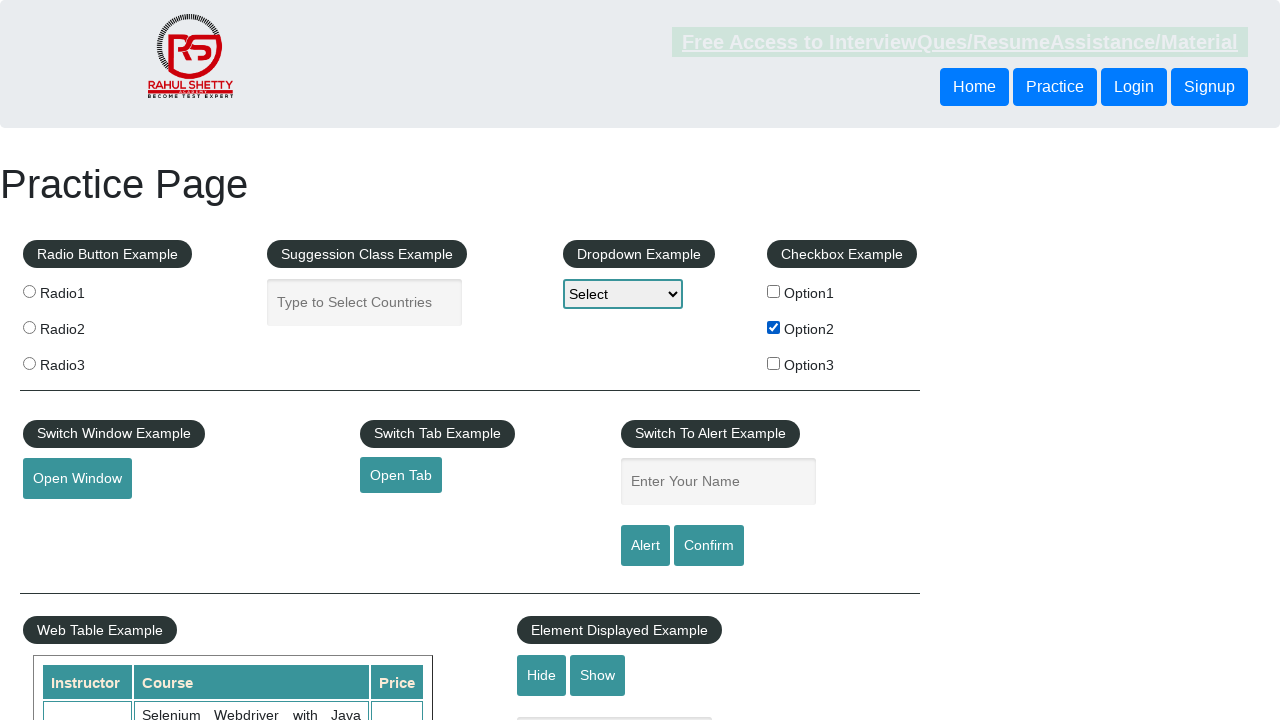

Located all radio buttons on the page
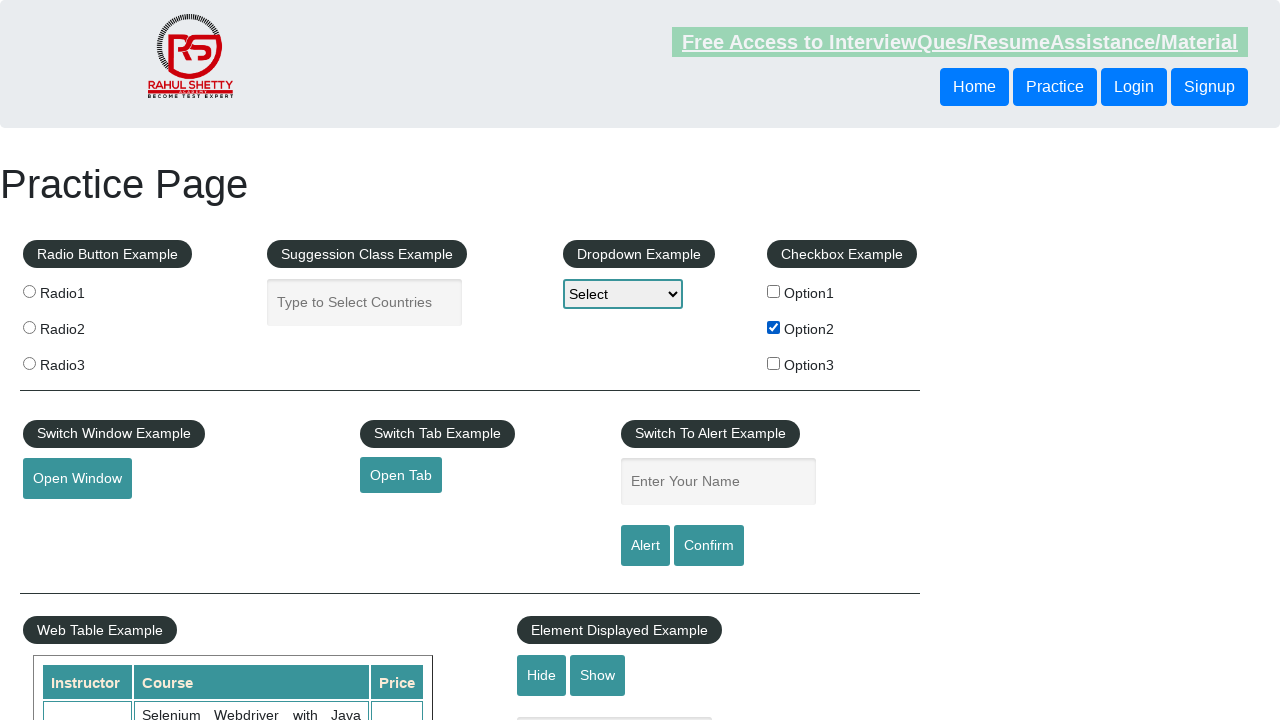

Found and clicked radio button with value 'radio2' at (29, 327) on xpath=//input[@name='radioButton'] >> nth=1
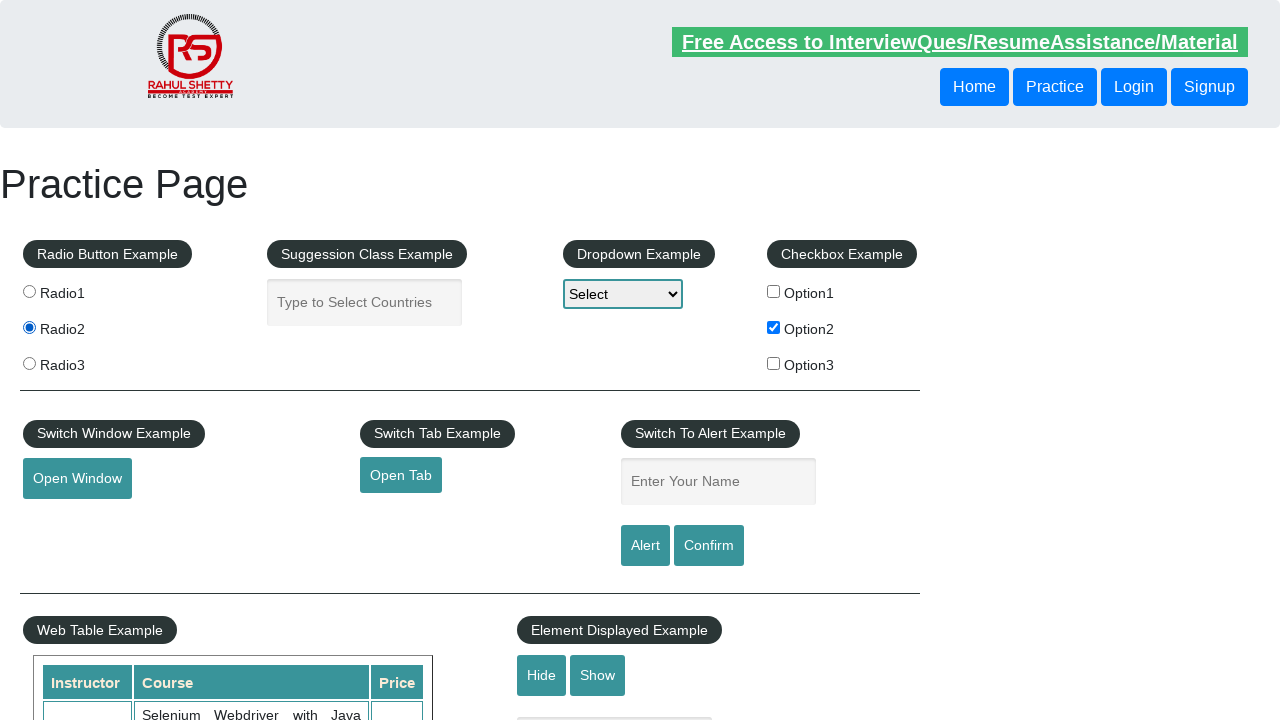

Clicked hide button to hide the text field at (542, 675) on #hide-textbox
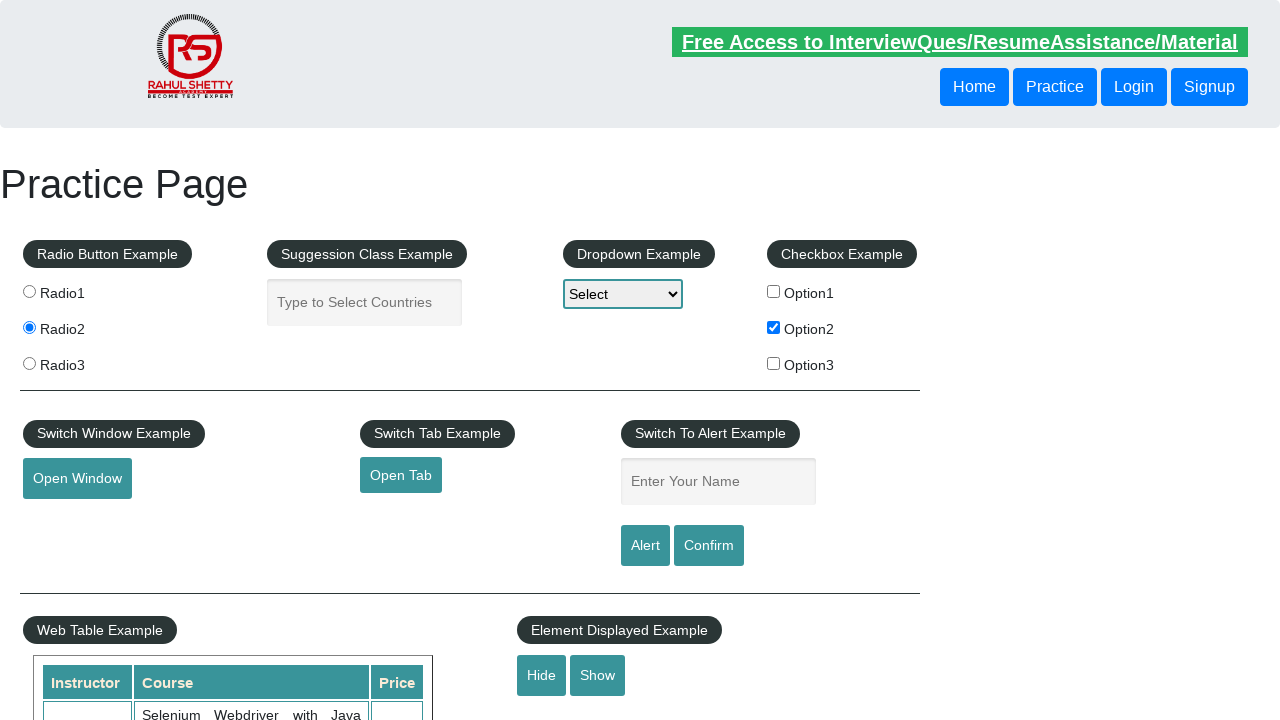

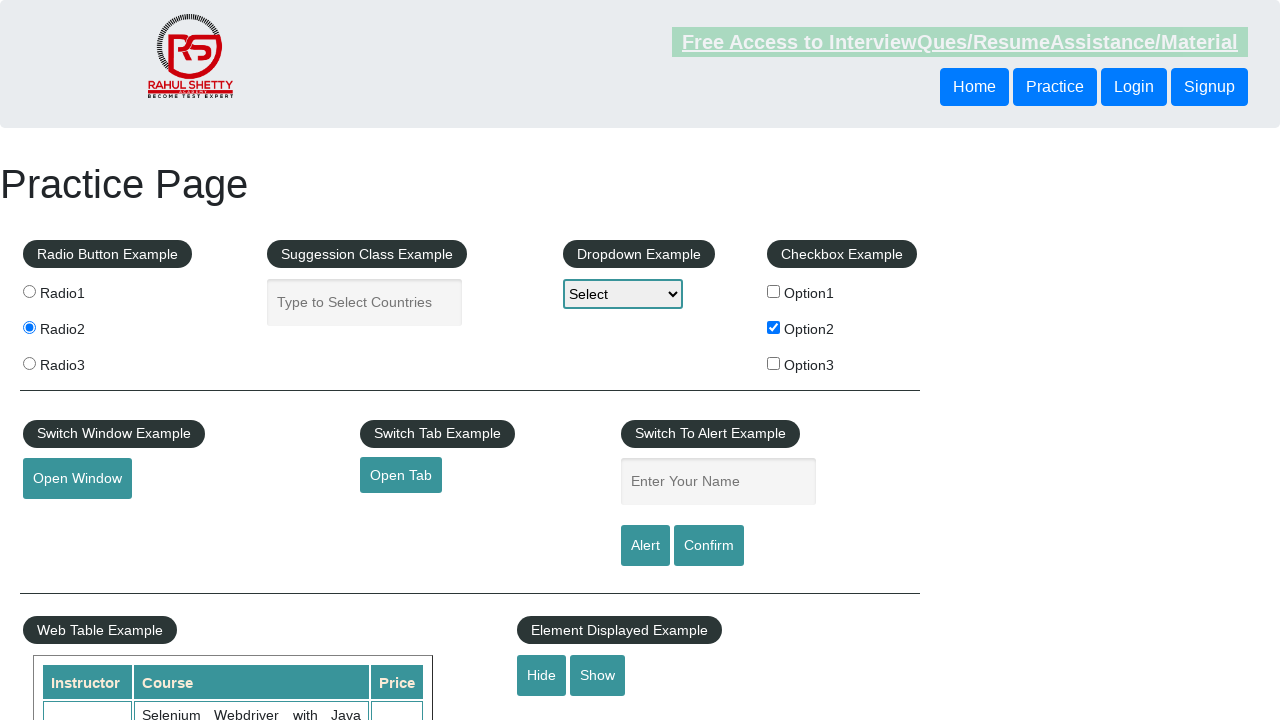